Tests that the Clear completed button is hidden when there are no completed items

Starting URL: https://demo.playwright.dev/todomvc

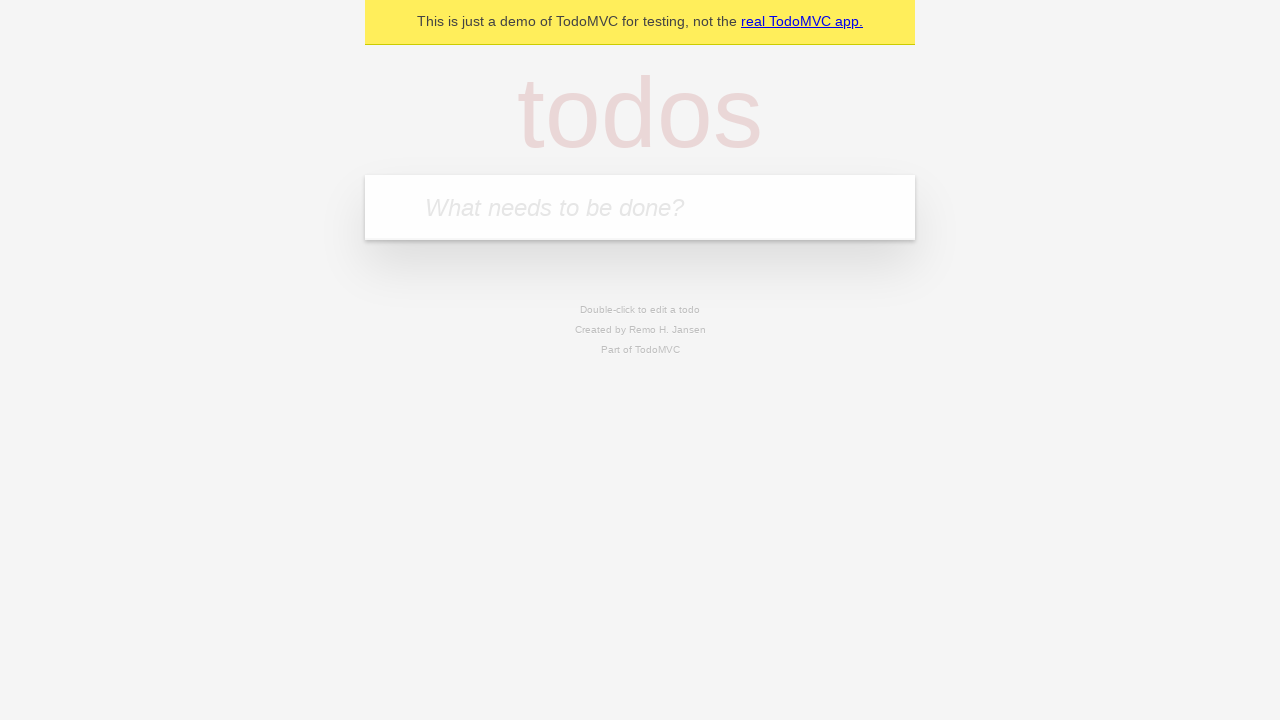

Navigated to TodoMVC demo application
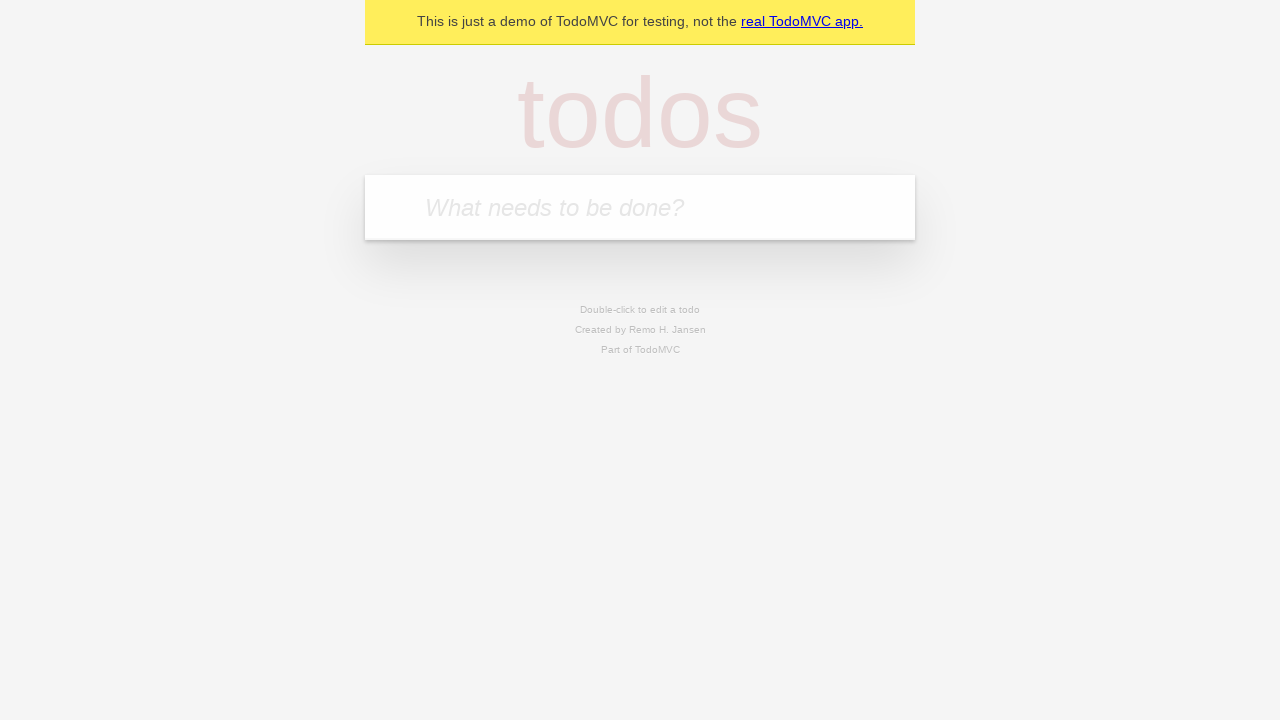

Located the new todo input field
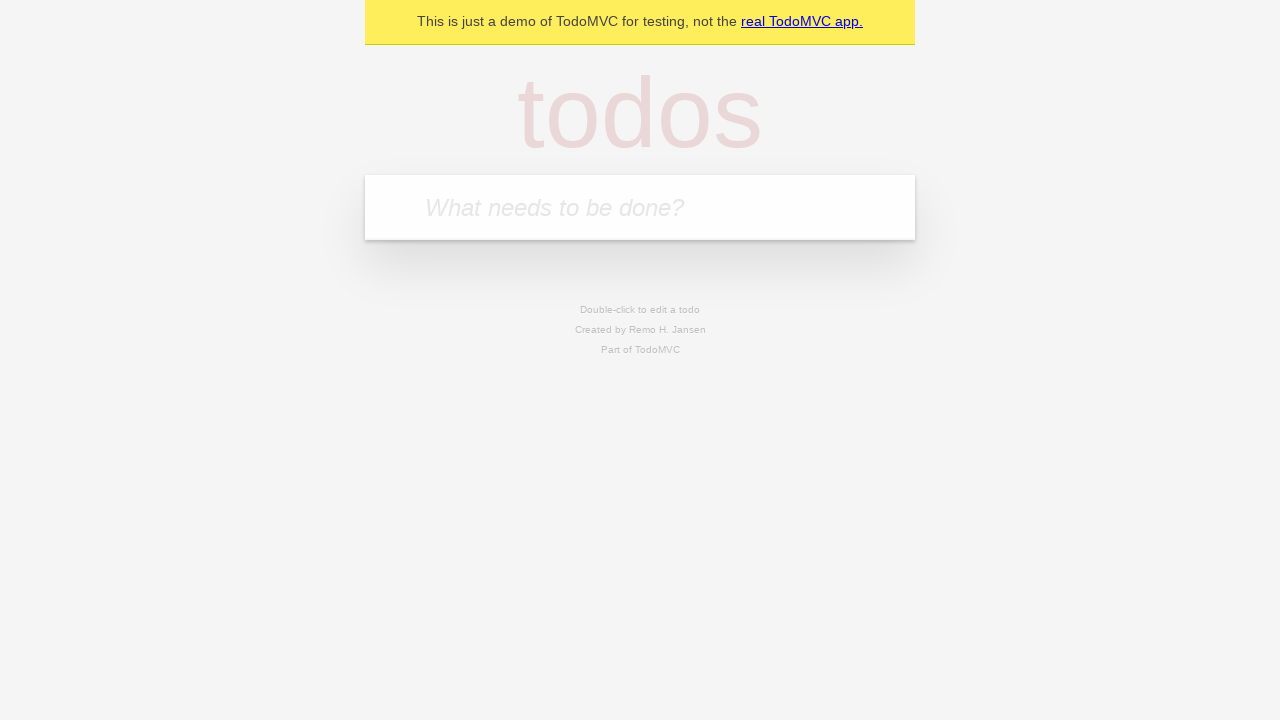

Filled first todo: 'buy some cheese' on internal:attr=[placeholder="What needs to be done?"i]
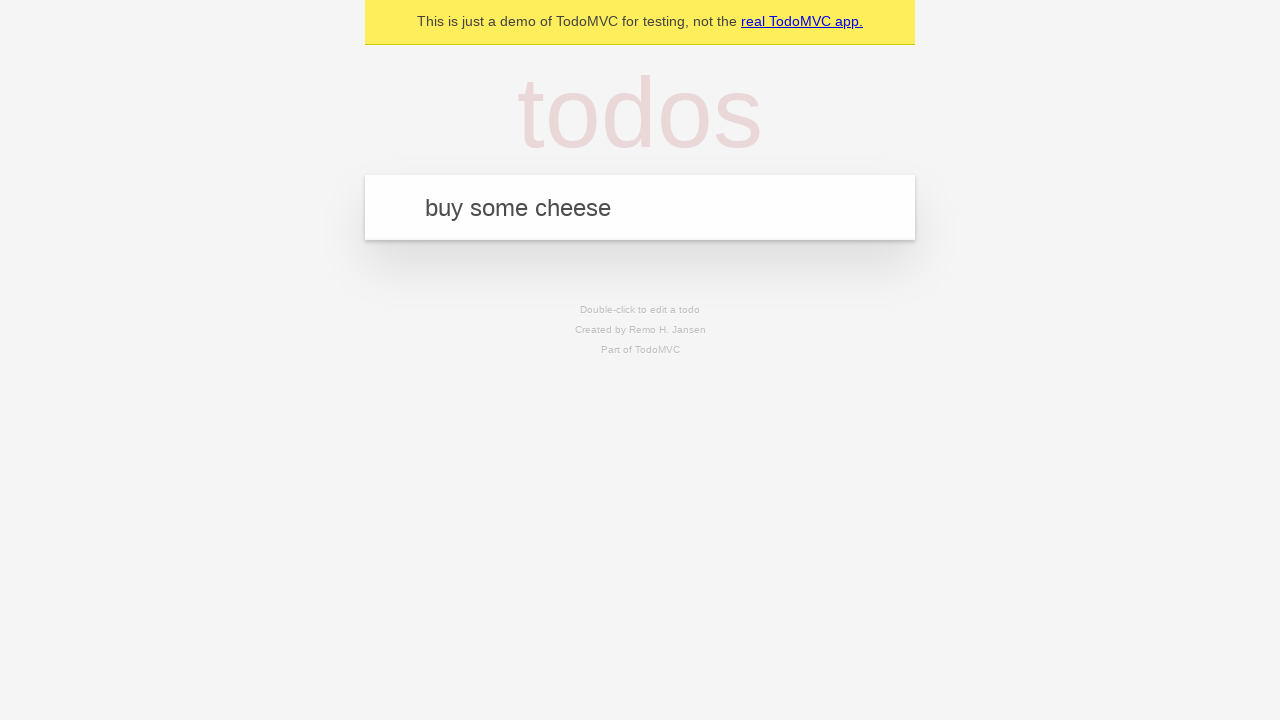

Pressed Enter to add first todo on internal:attr=[placeholder="What needs to be done?"i]
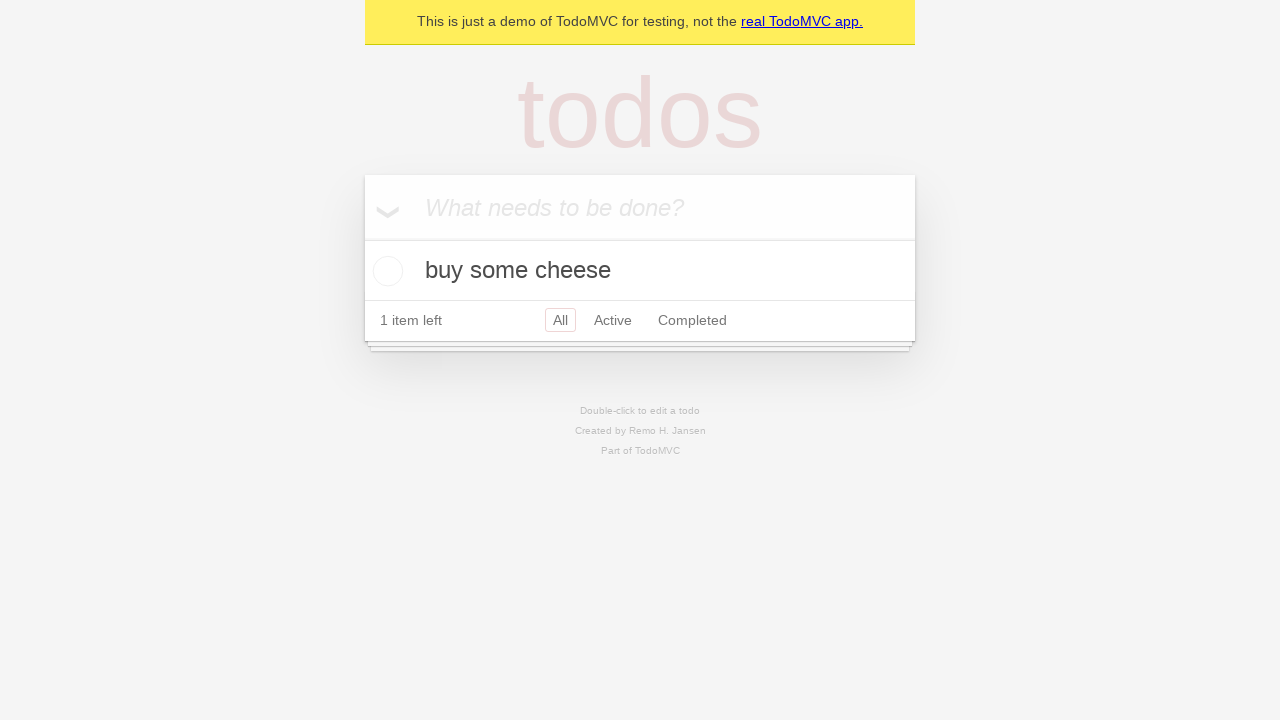

Filled second todo: 'feed the cat' on internal:attr=[placeholder="What needs to be done?"i]
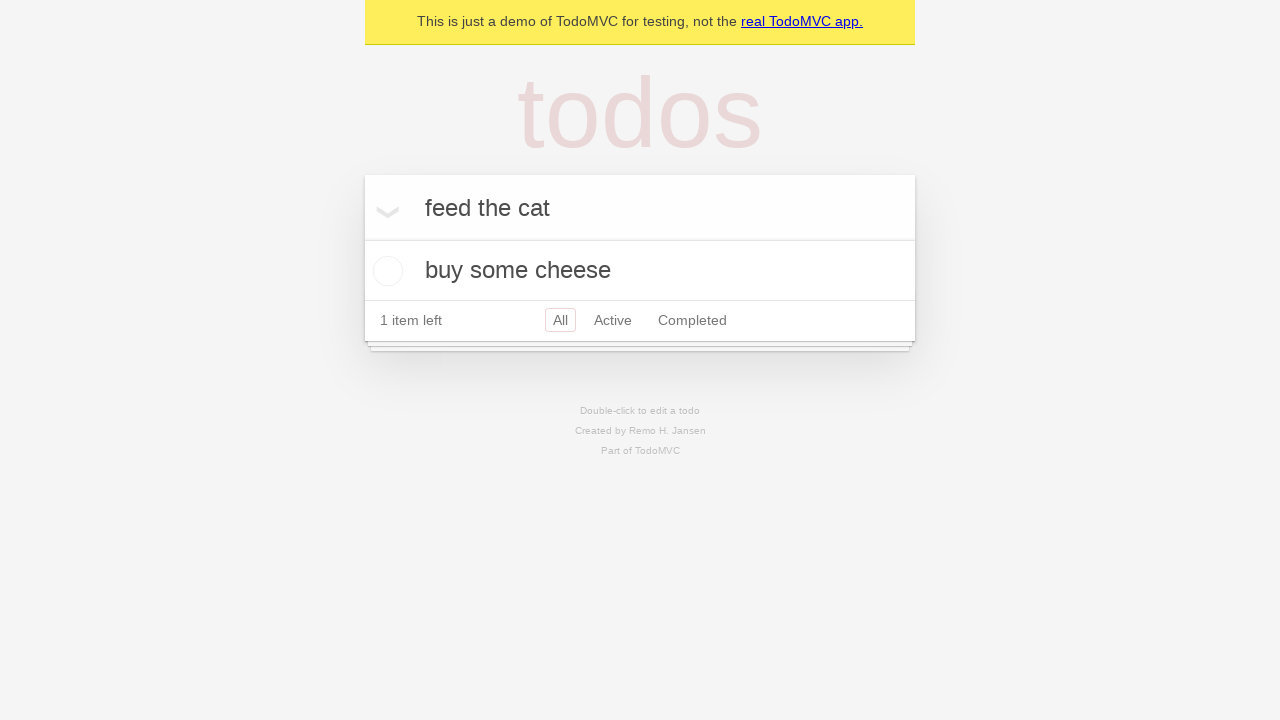

Pressed Enter to add second todo on internal:attr=[placeholder="What needs to be done?"i]
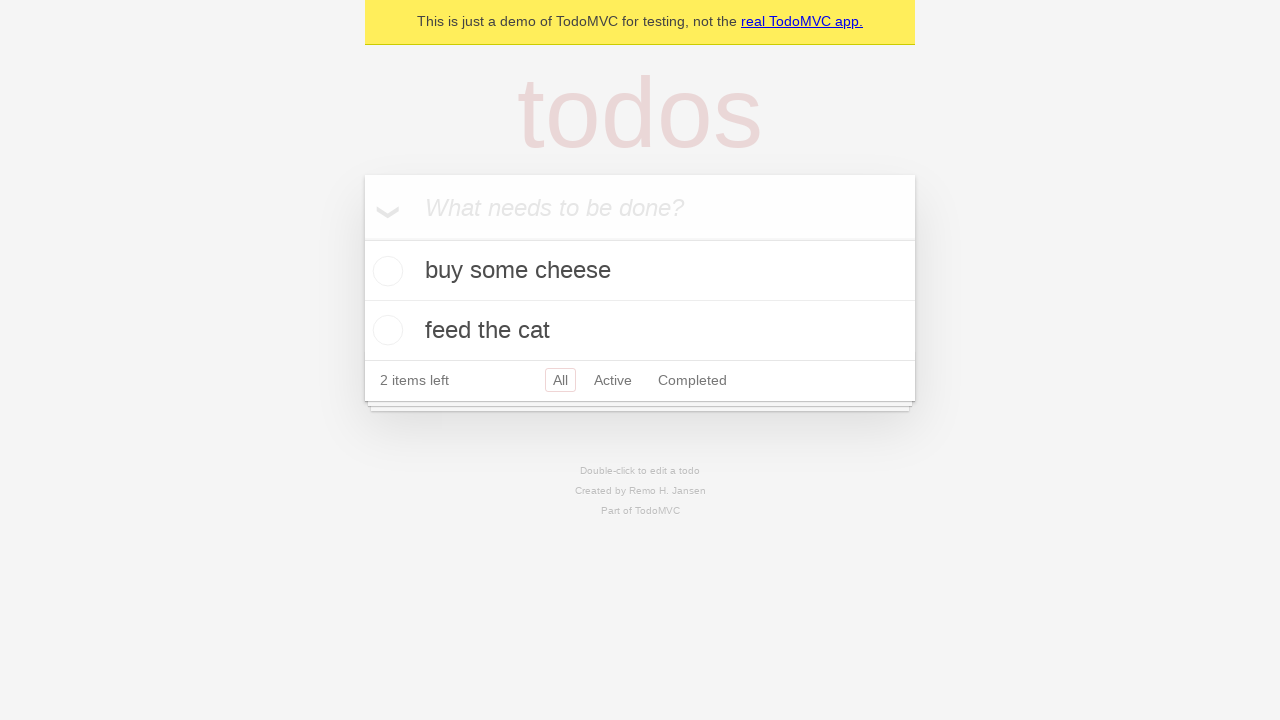

Filled third todo: 'book a doctors appointment' on internal:attr=[placeholder="What needs to be done?"i]
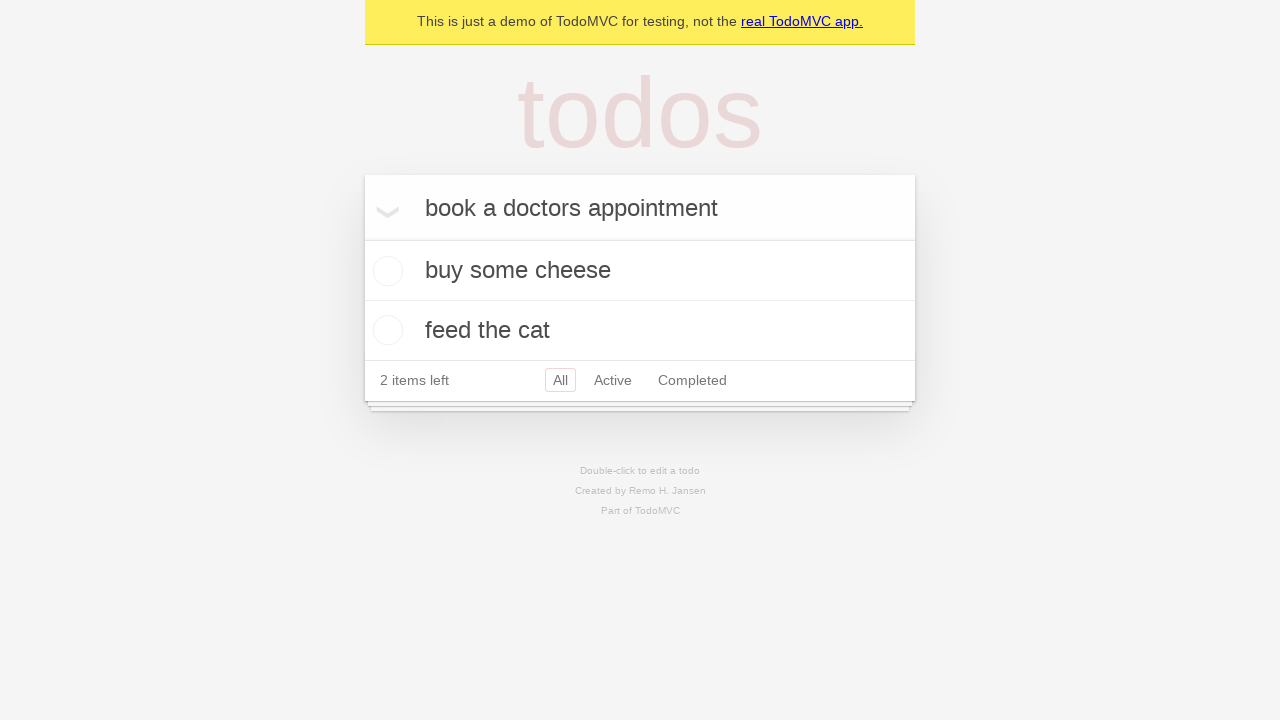

Pressed Enter to add third todo on internal:attr=[placeholder="What needs to be done?"i]
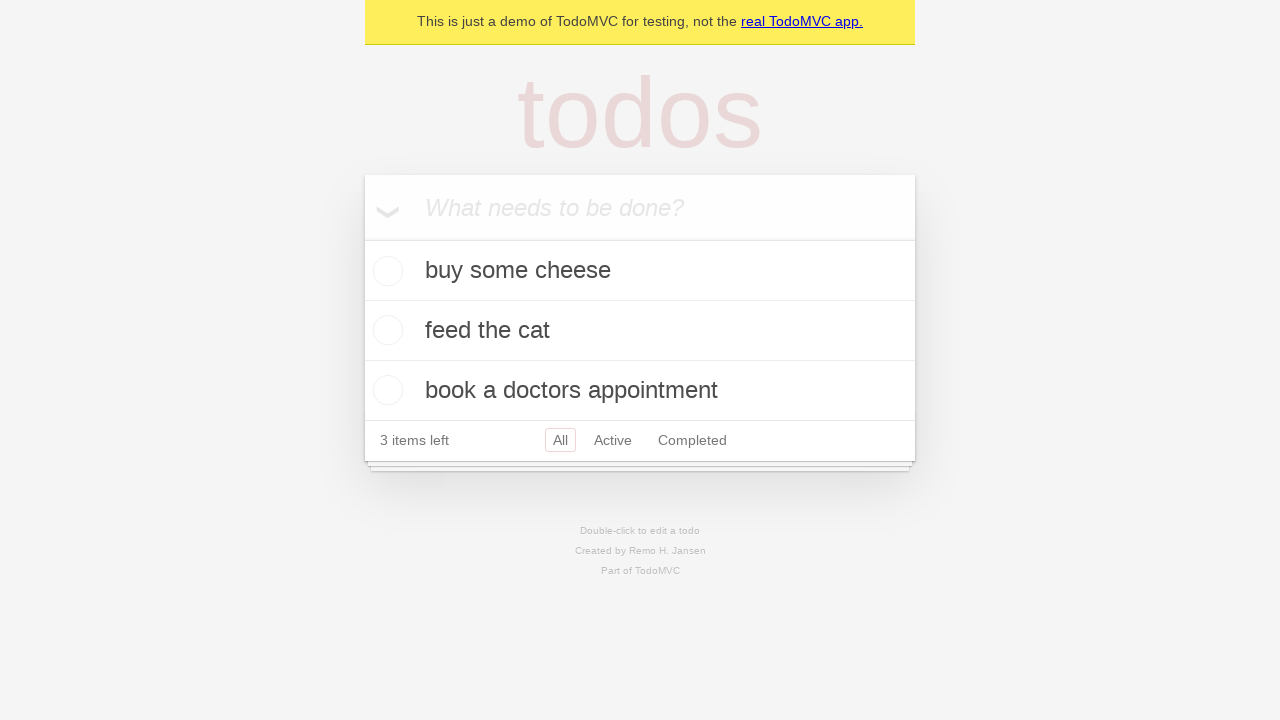

Marked the first todo as completed at (385, 271) on .todo-list li .toggle >> nth=0
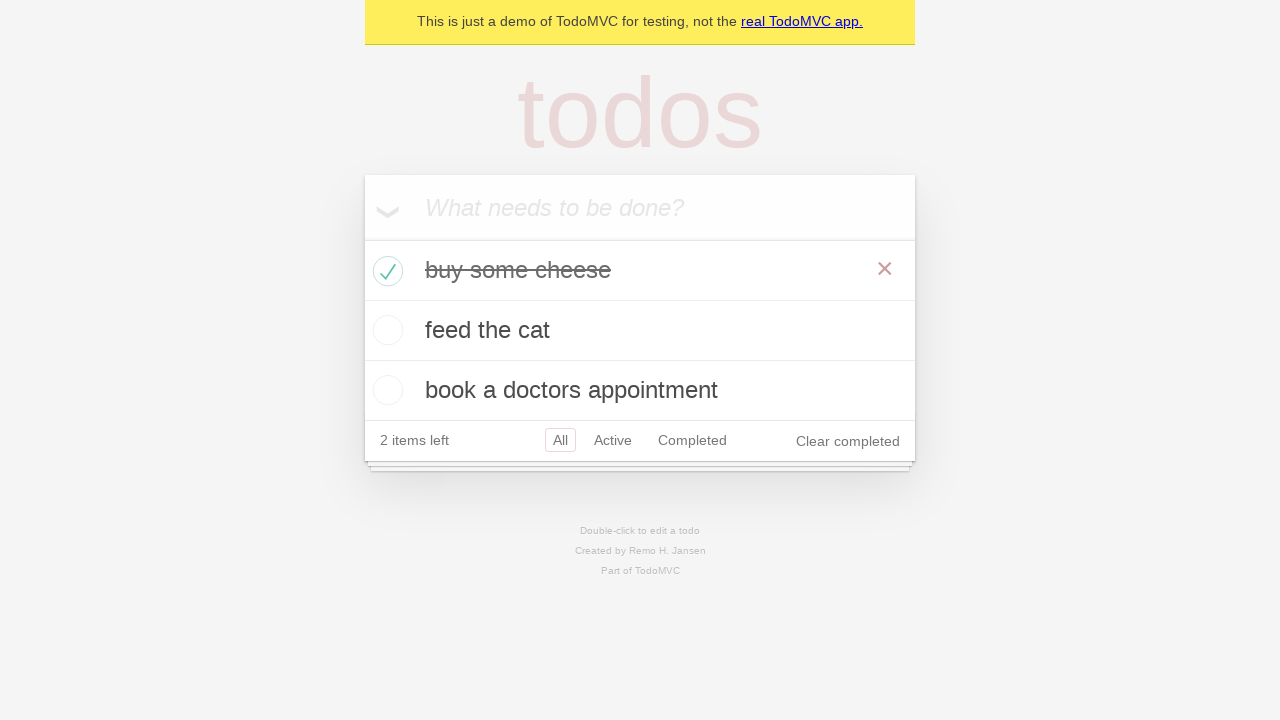

Clicked 'Clear completed' button to remove completed todo at (848, 441) on internal:role=button[name="Clear completed"i]
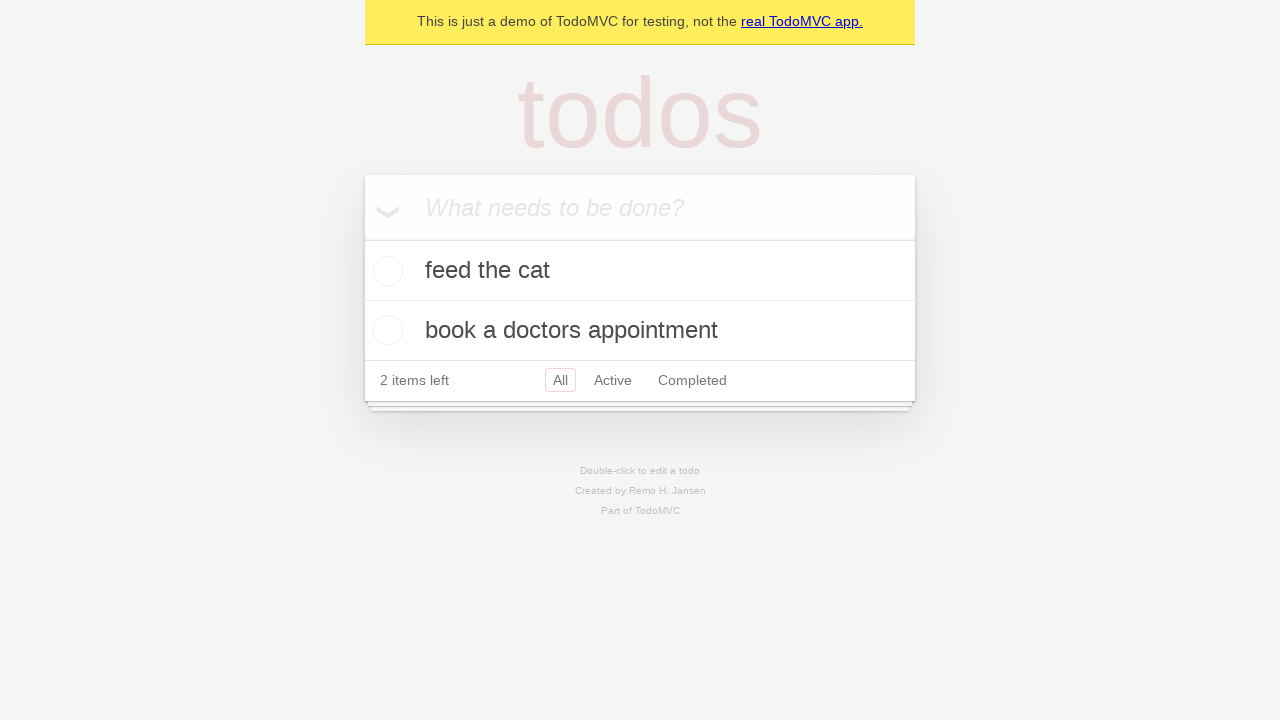

Verified that 'Clear completed' button is hidden when no items are completed
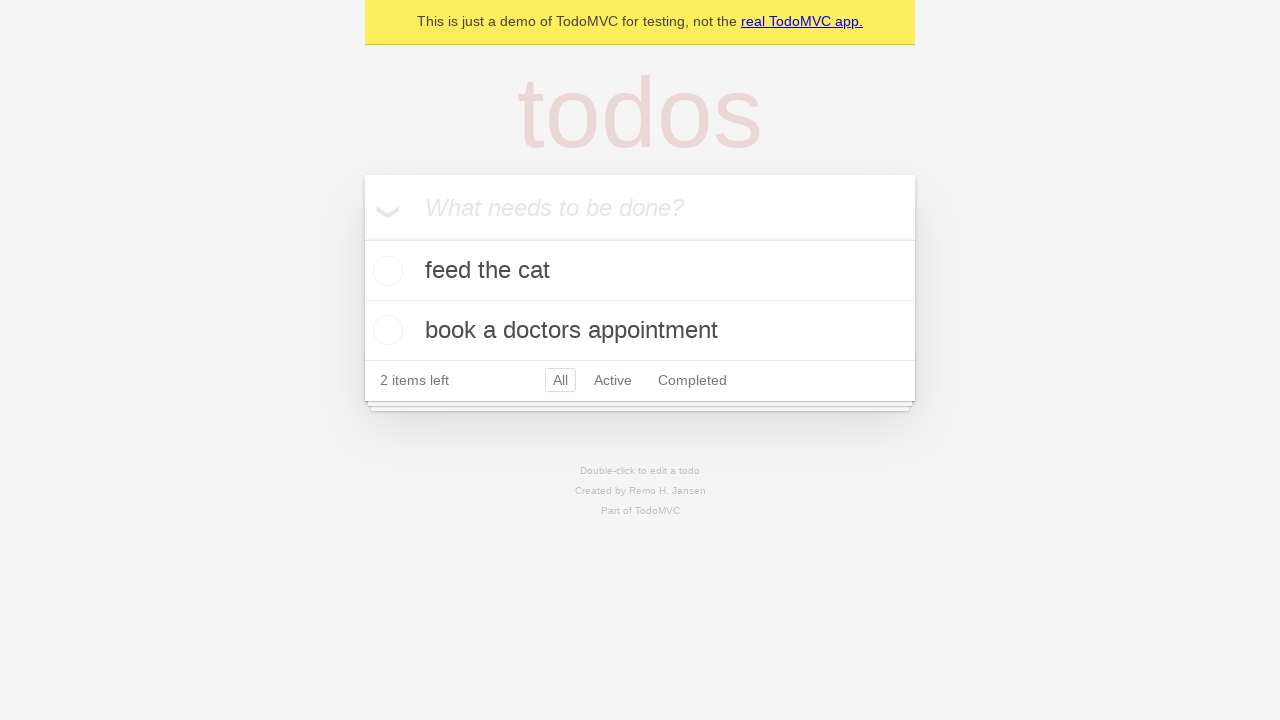

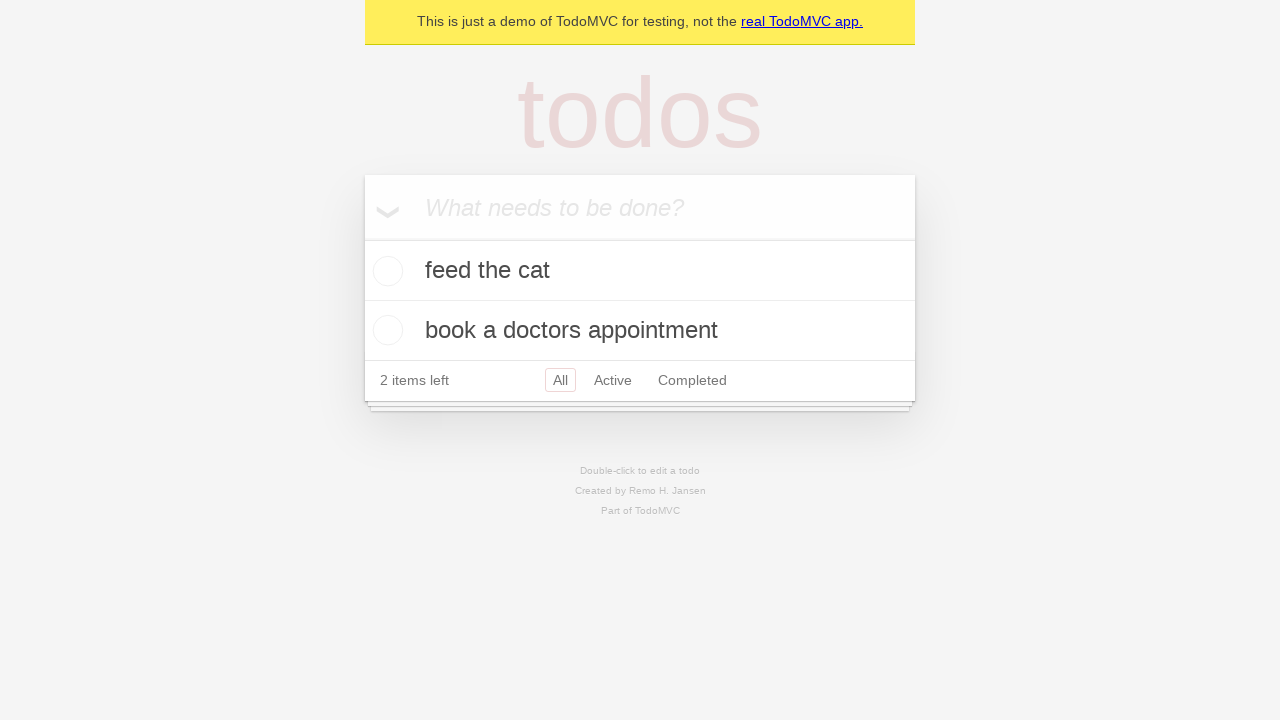